Tests window/tab handling by clicking a link that opens a new window, verifying content on both windows, and switching between them to validate page titles and text.

Starting URL: https://the-internet.herokuapp.com/windows

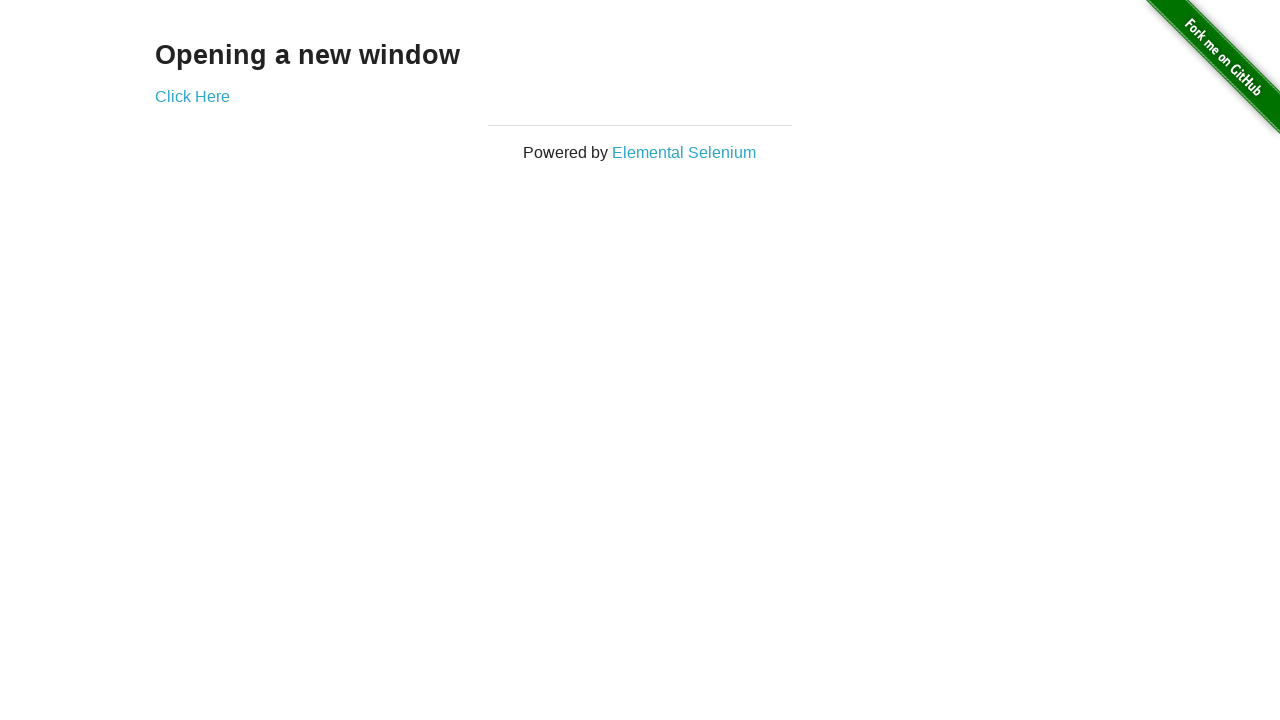

Verified heading text is 'Opening a new window'
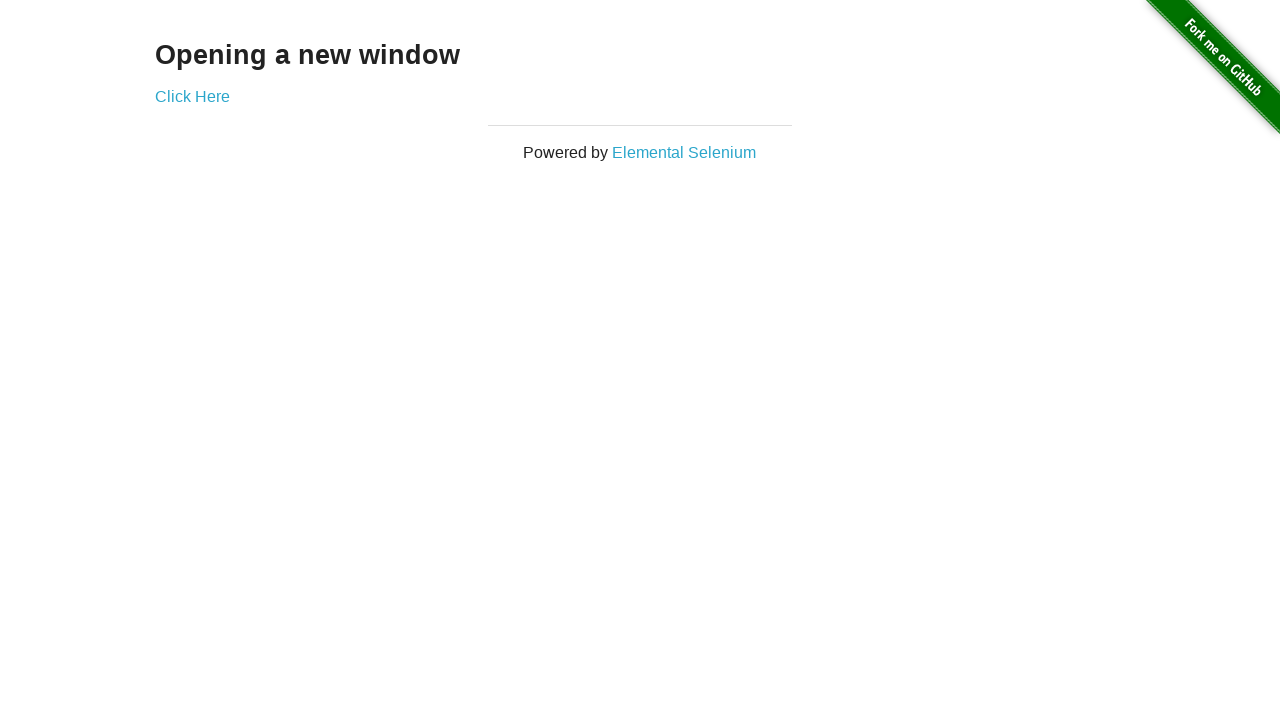

Verified original page title is 'The Internet'
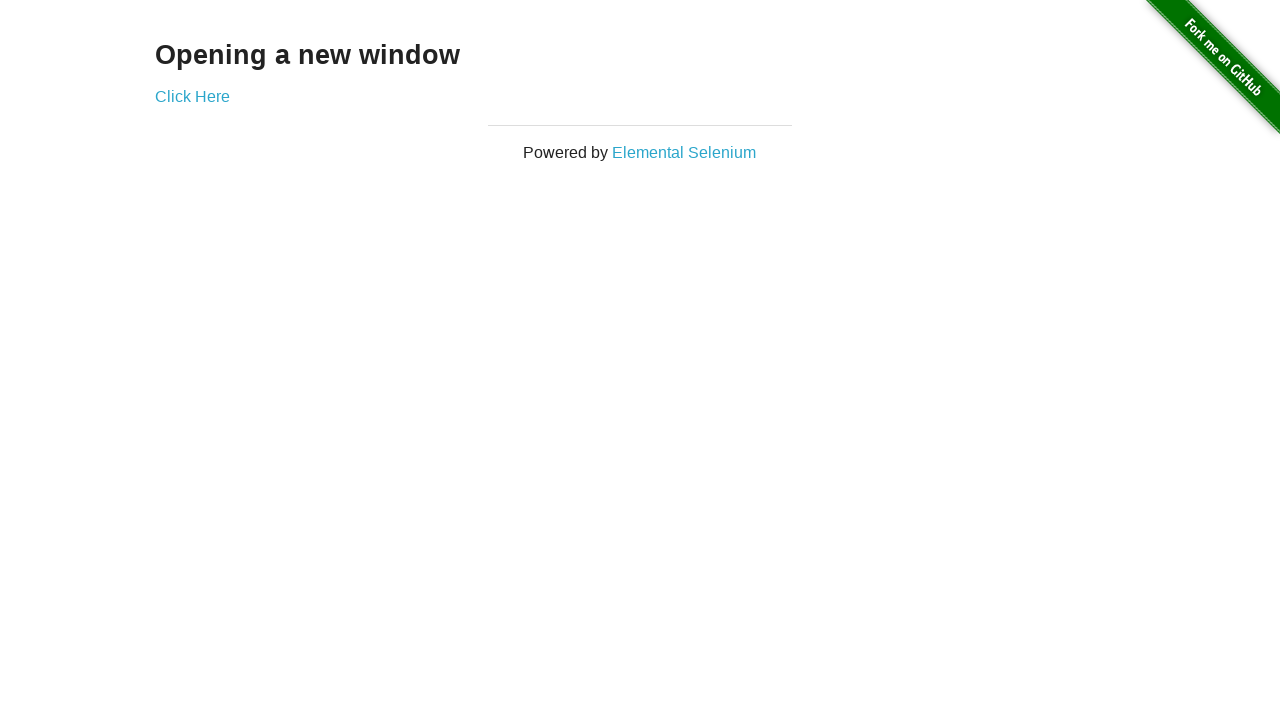

Clicked 'Click Here' link to open new window at (192, 96) on text=Click Here
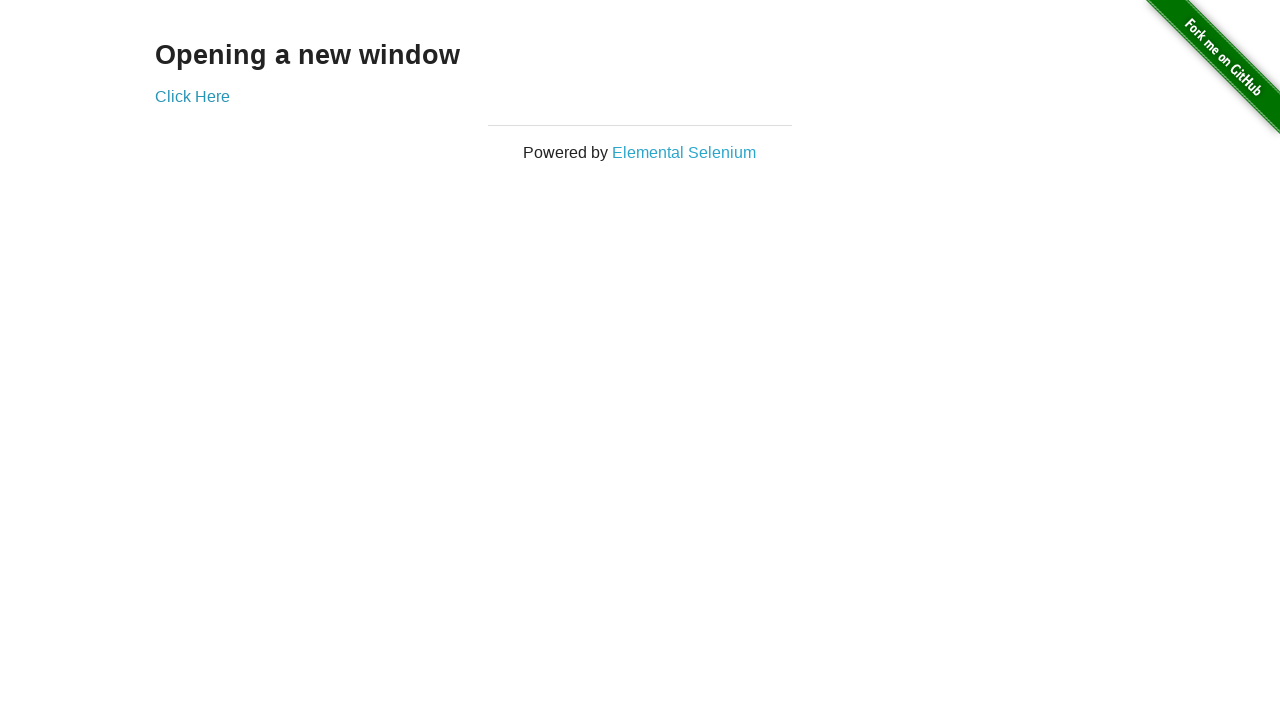

Captured new page/window object
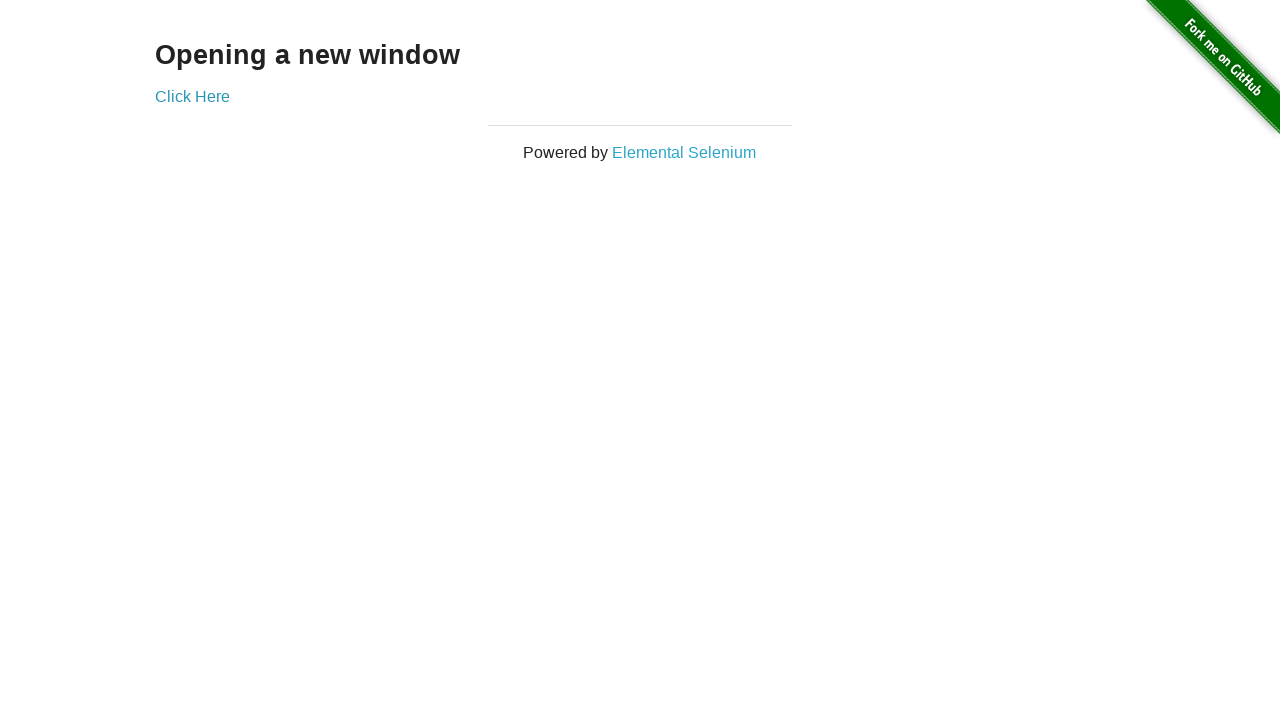

New page loaded successfully
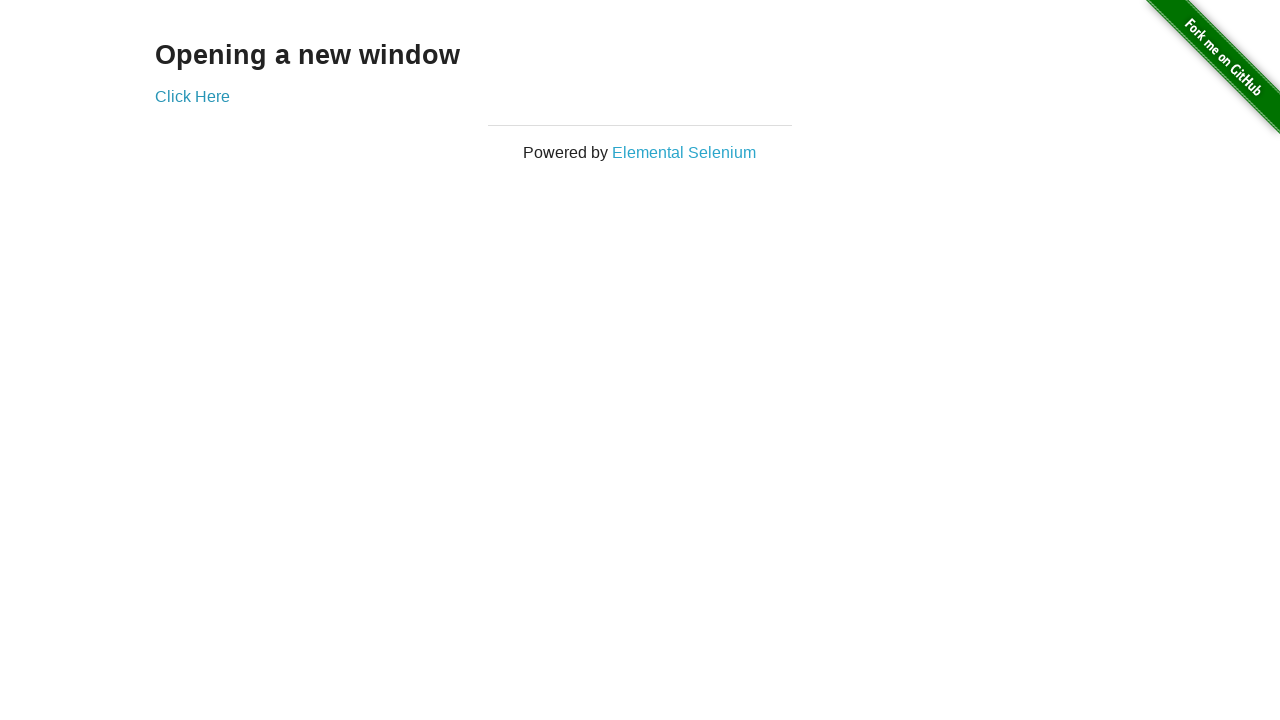

Verified new window title is 'New Window'
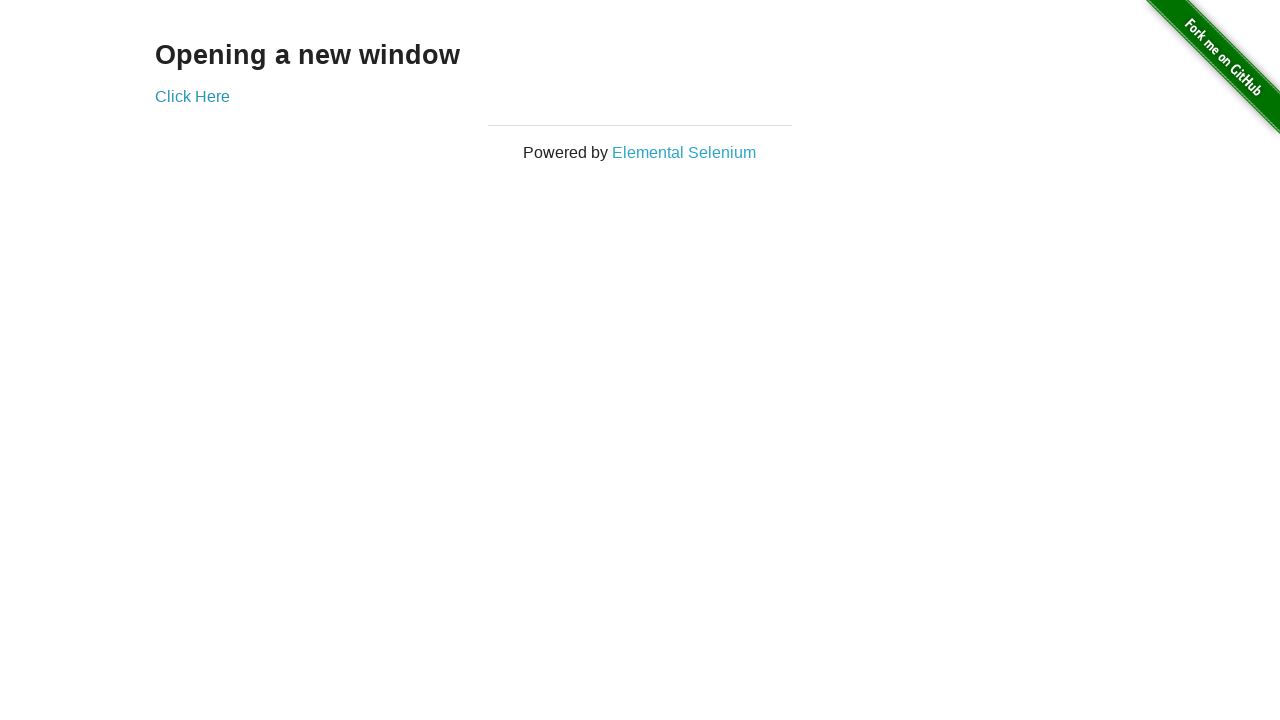

Verified new page heading text is 'New Window'
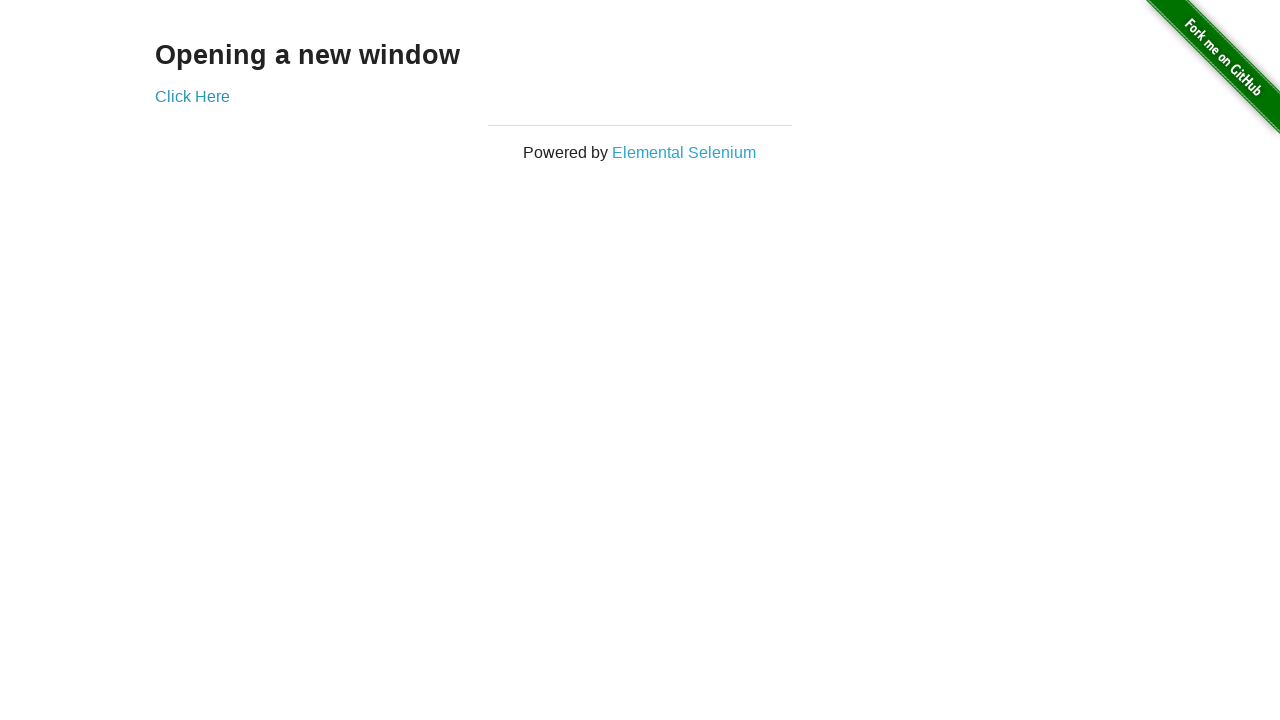

Brought original page to front
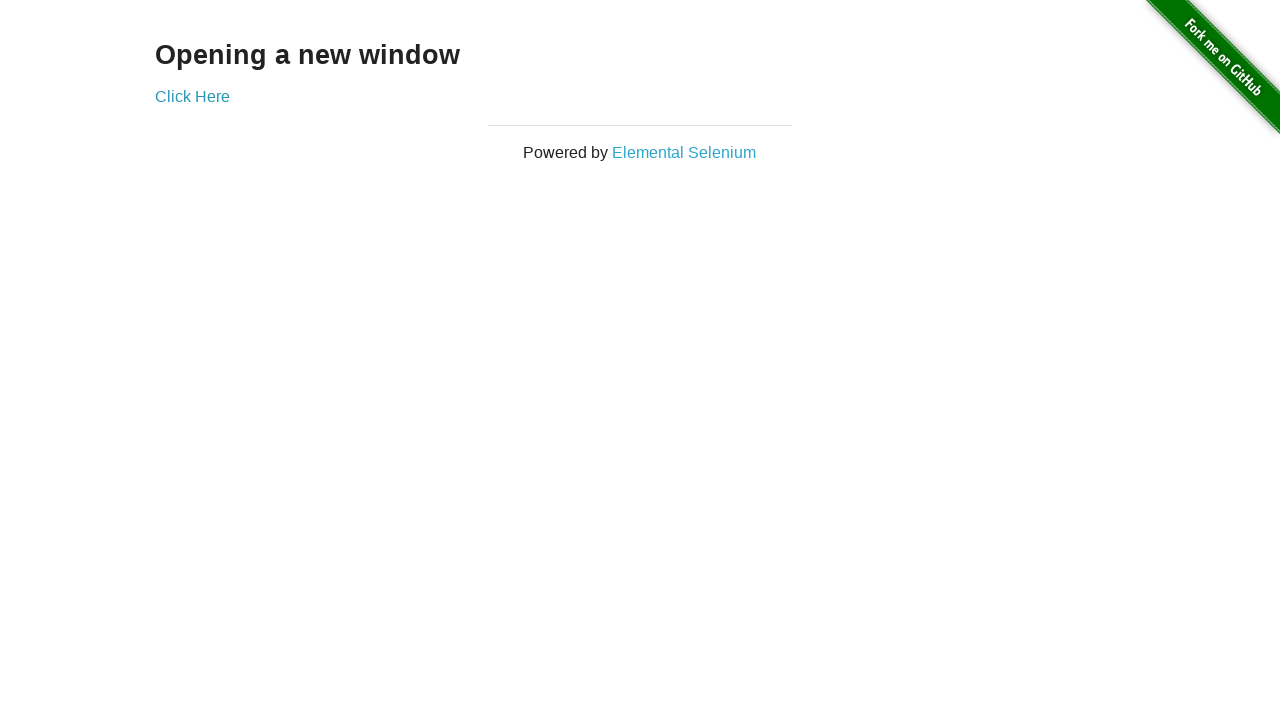

Verified original page title is still 'The Internet' after switching back
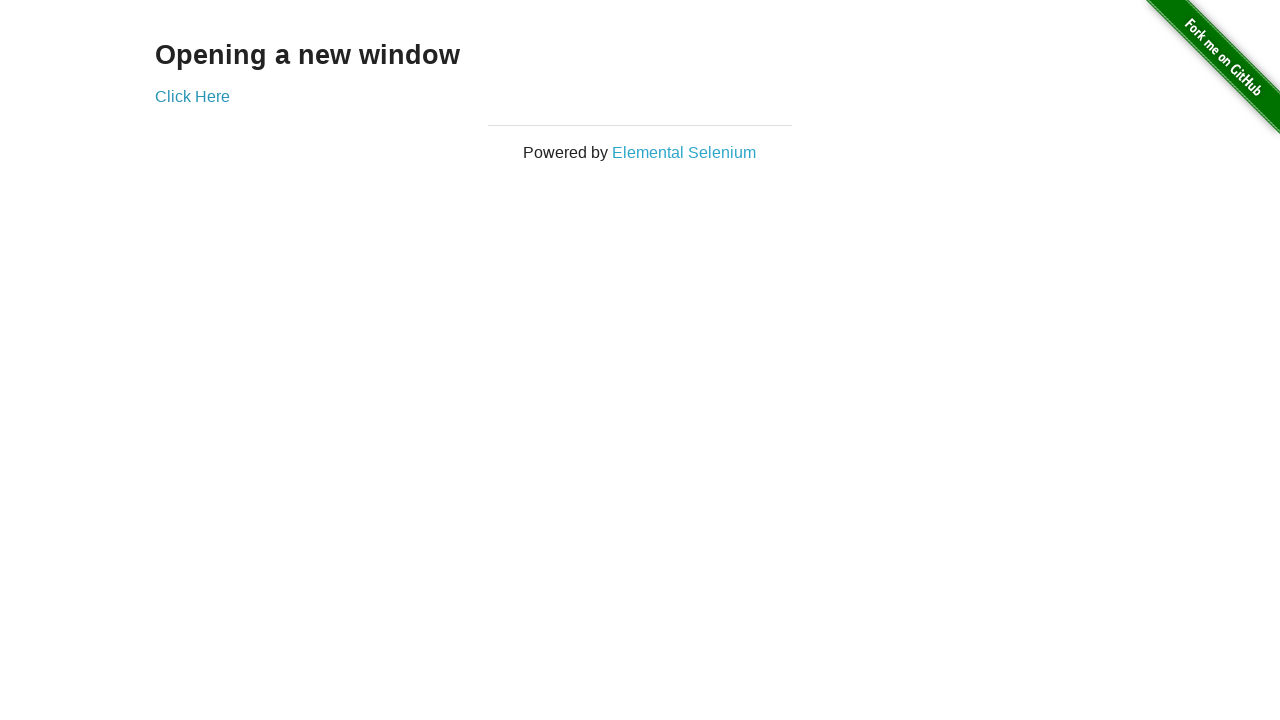

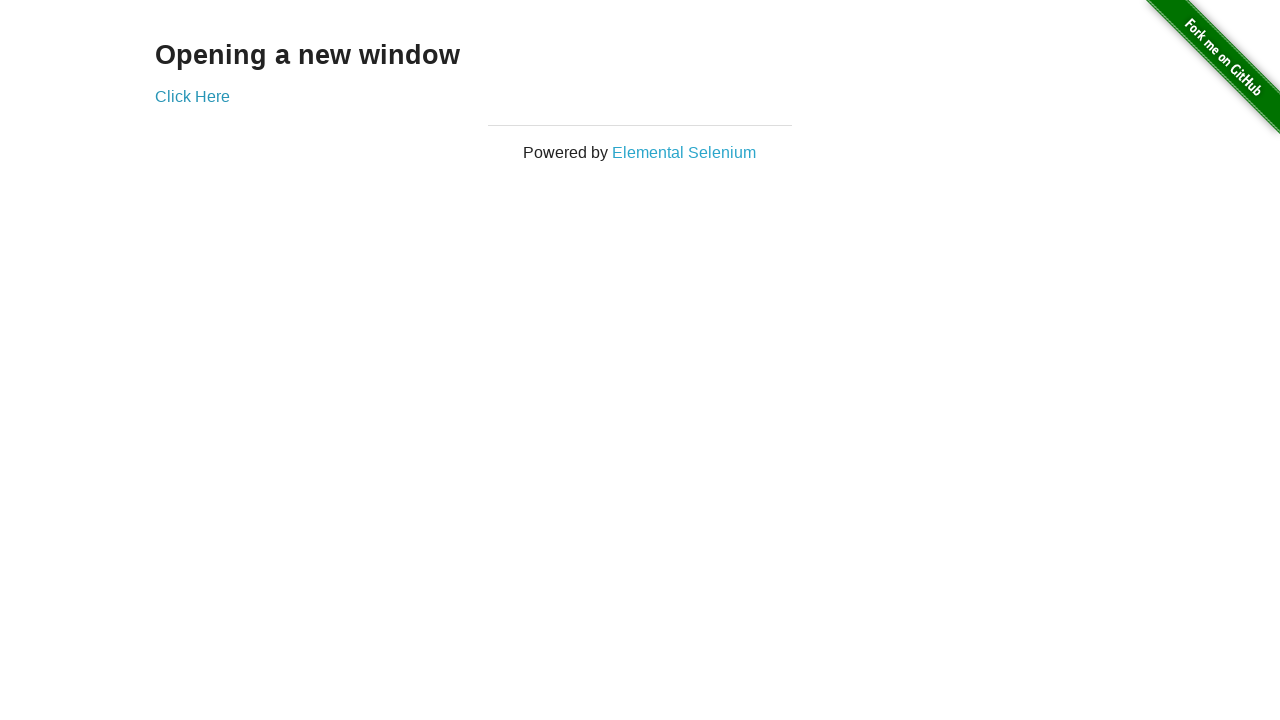